Tests dropdown selection by selecting Option 1 using visible text label

Starting URL: https://the-internet.herokuapp.com/dropdown

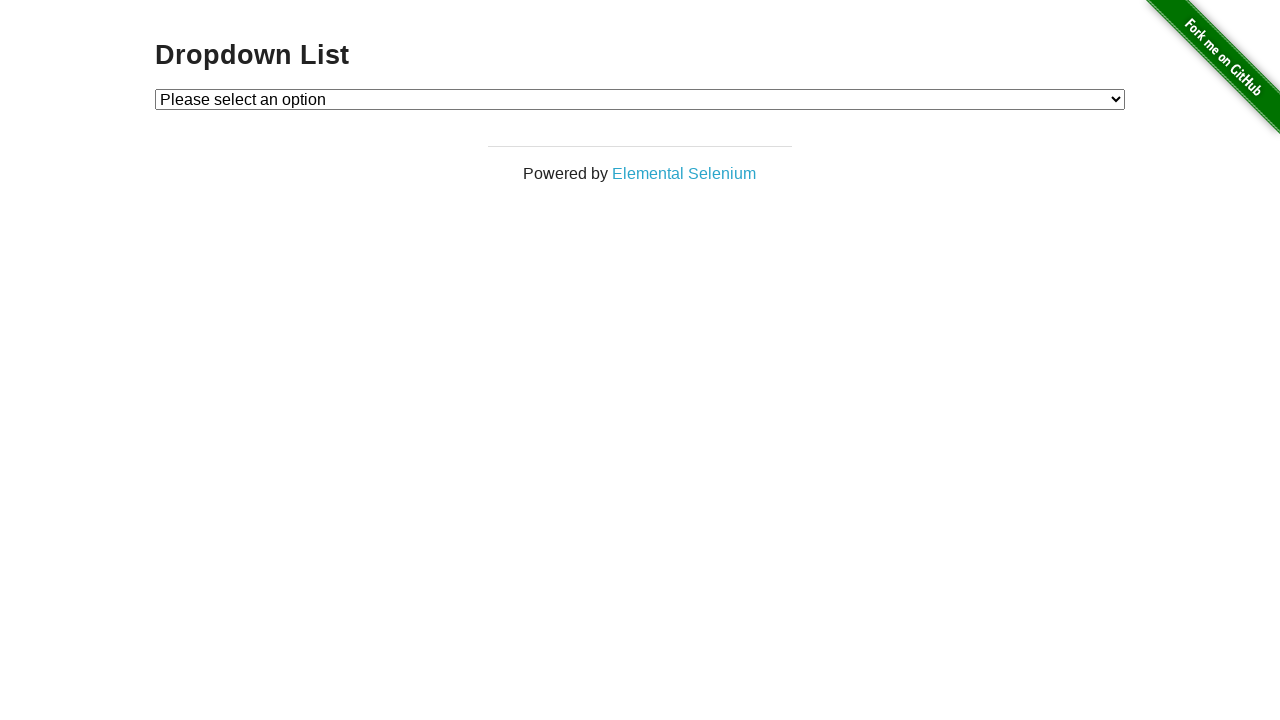

Navigated to dropdown page
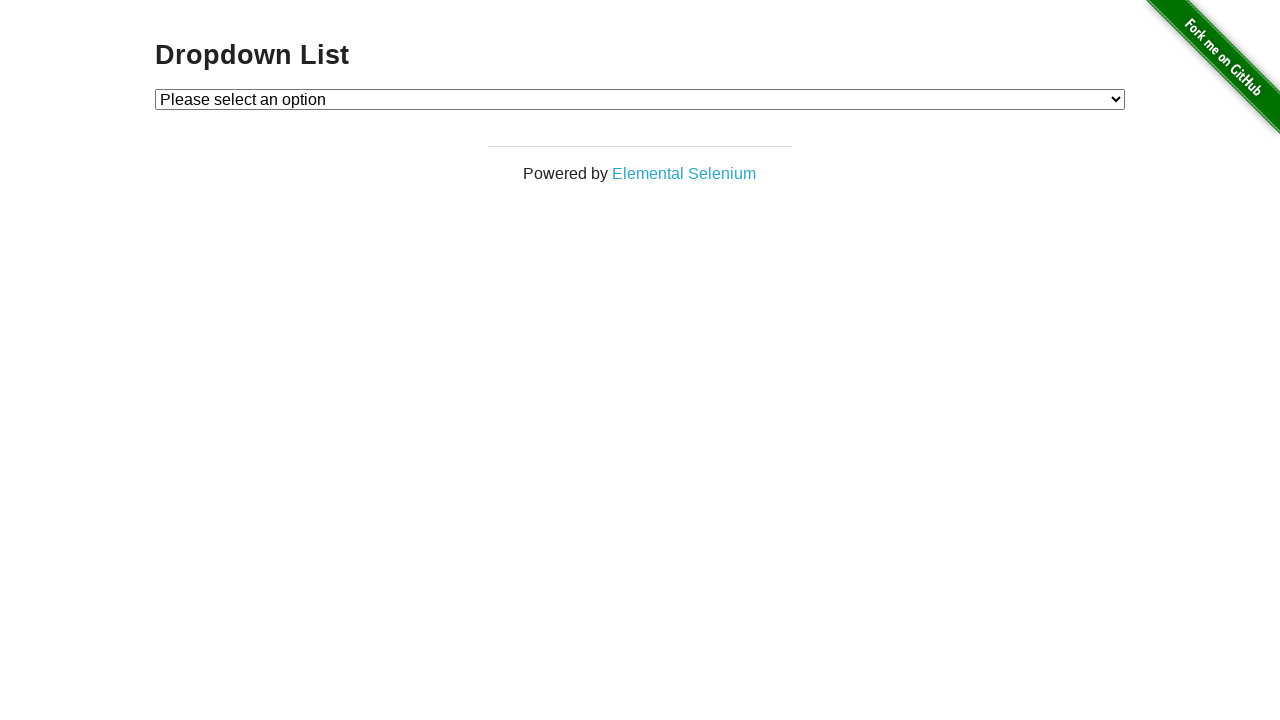

Selected Option 1 from dropdown using visible text label on select#dropdown
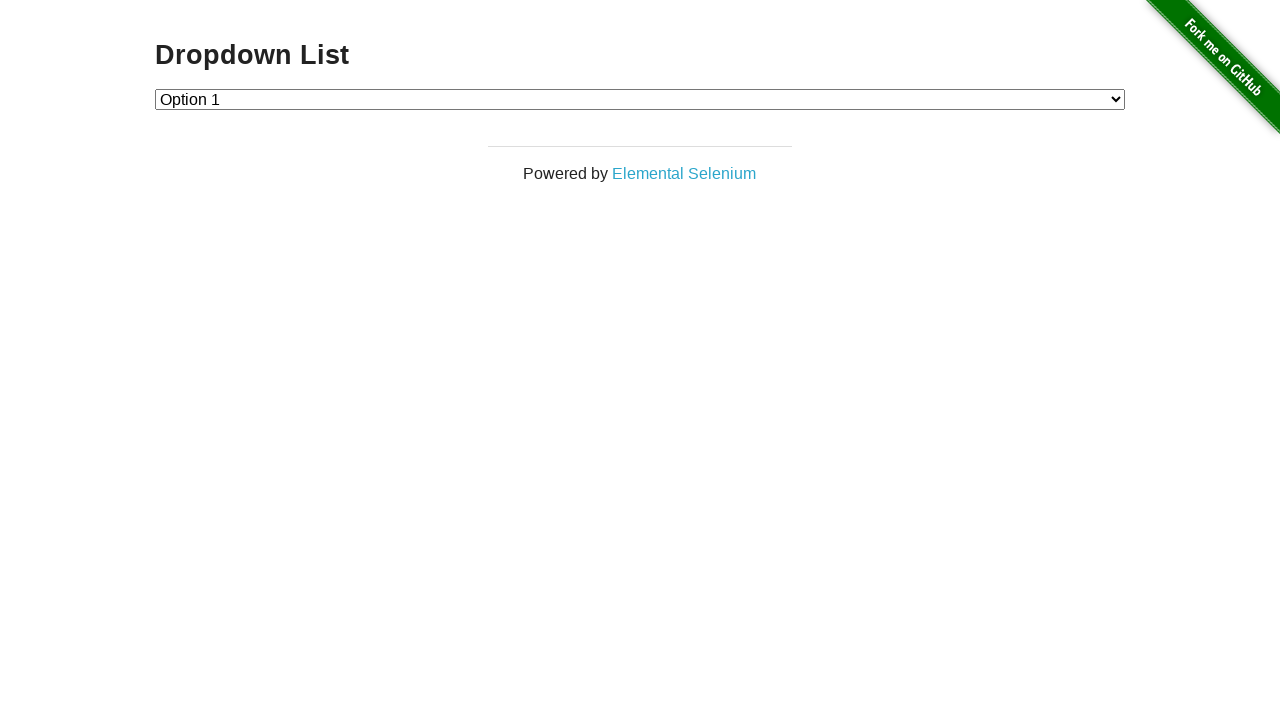

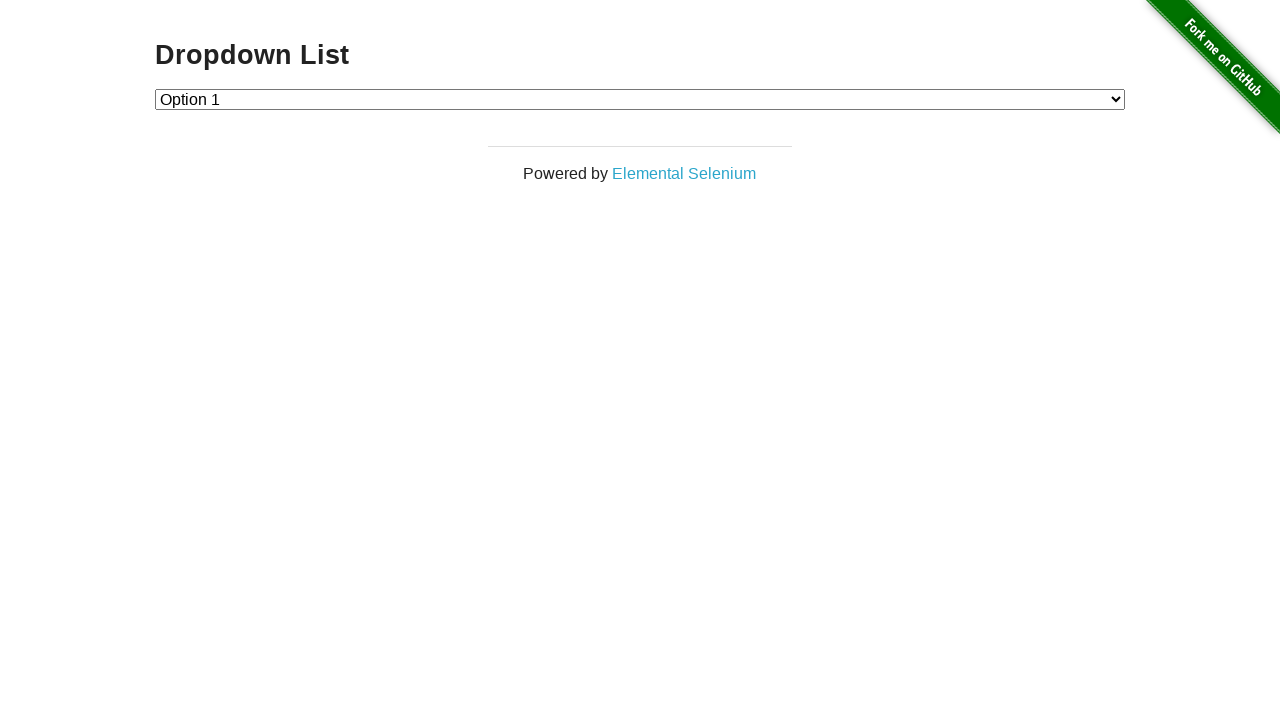